Tests checkbox functionality by verifying default selection states, clicking to toggle both checkboxes, and confirming the final selection states have changed appropriately.

Starting URL: http://practice.cydeo.com/checkboxes

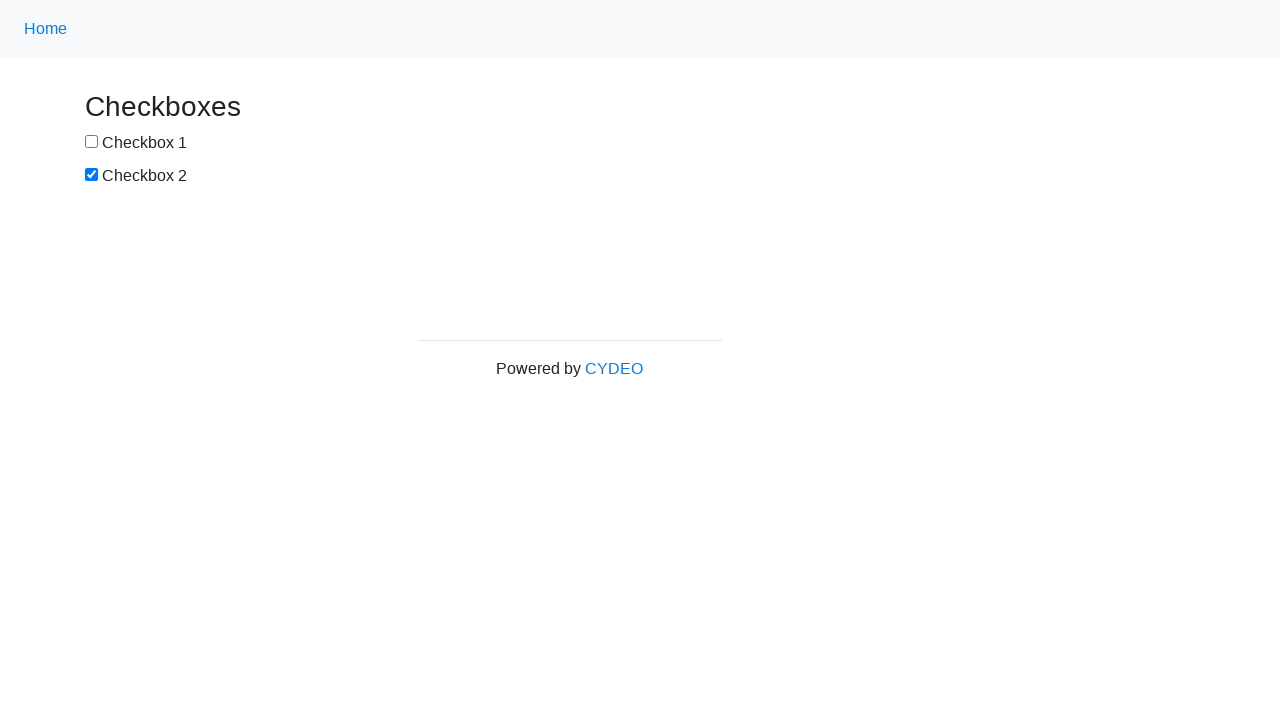

Located checkbox #1 element
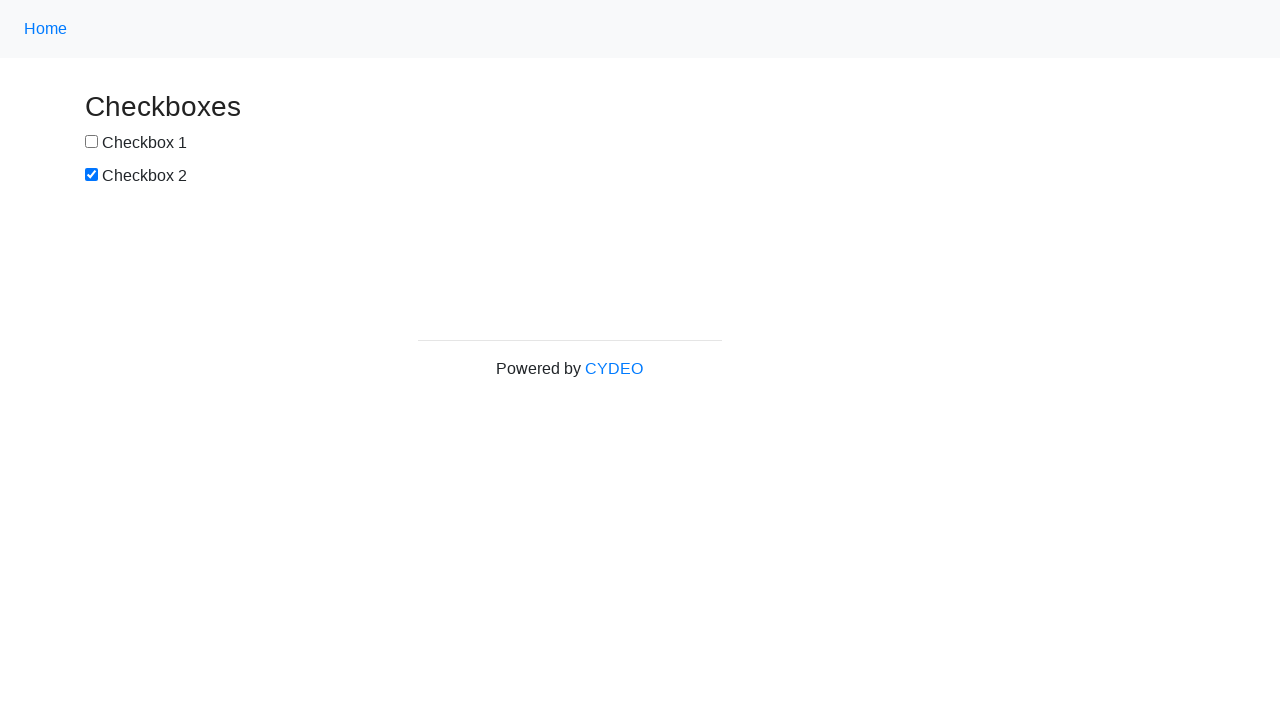

Verified checkbox #1 is NOT selected by default
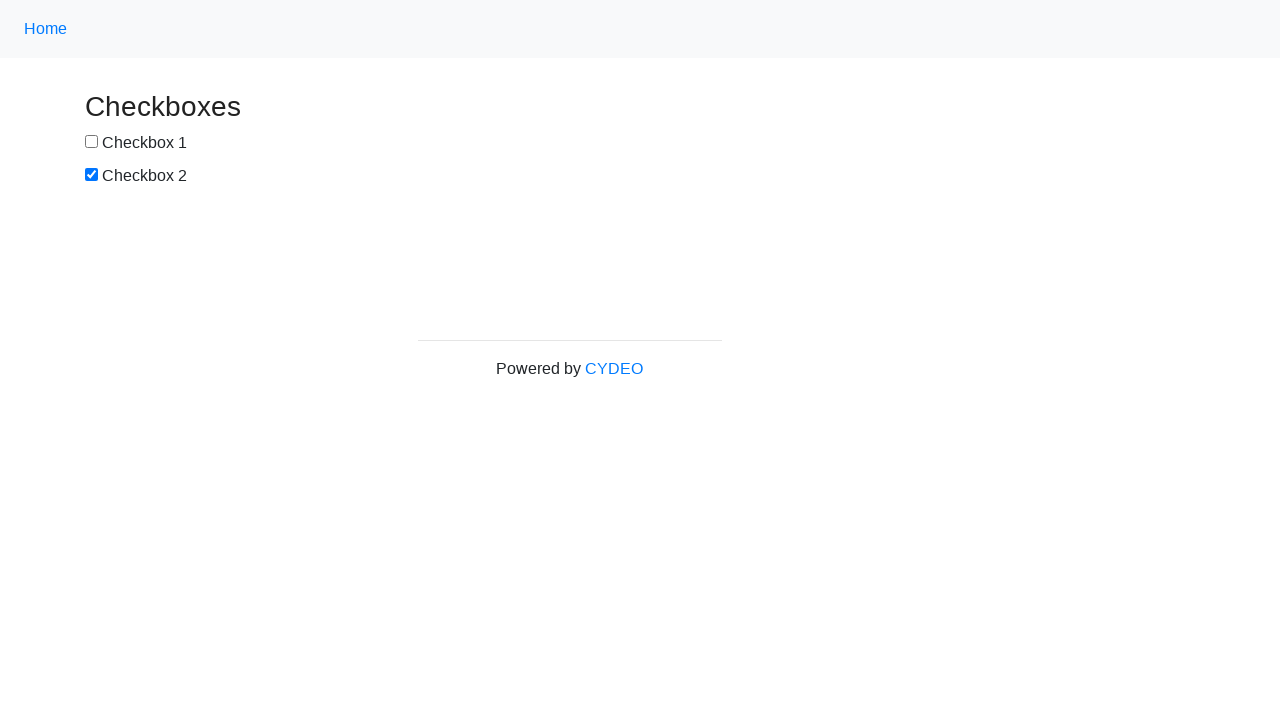

Located checkbox #2 element
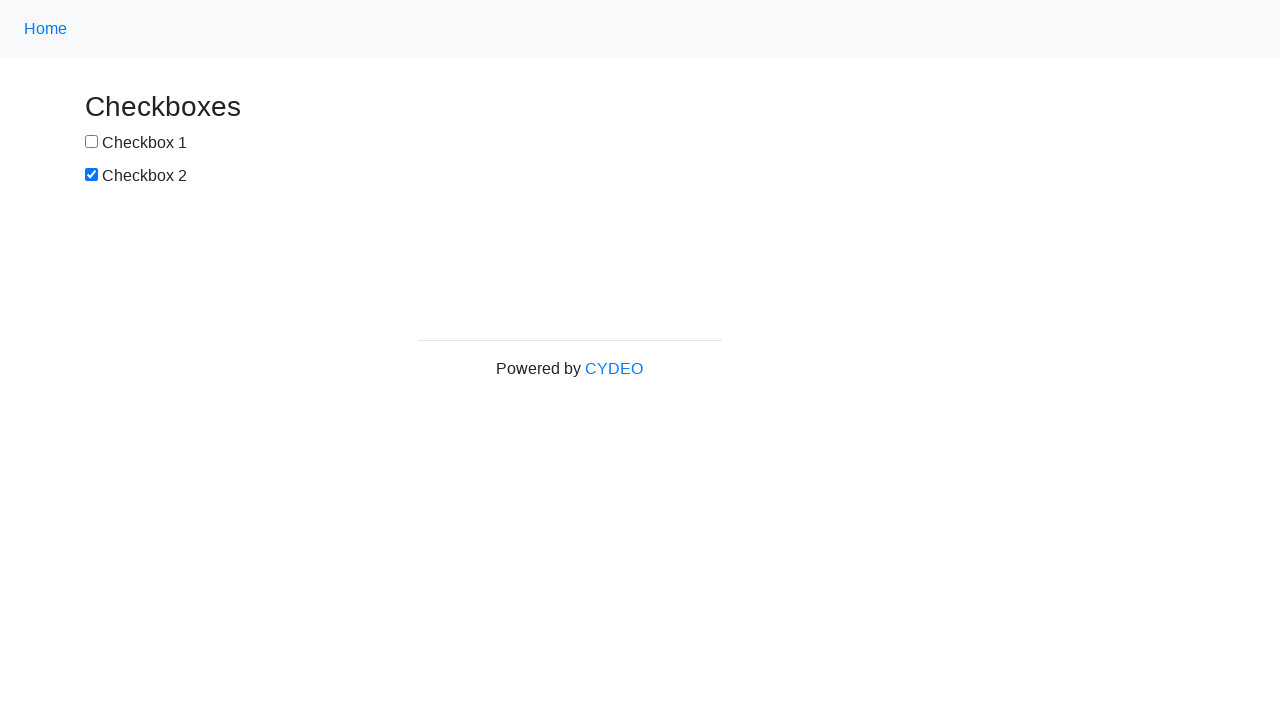

Verified checkbox #2 is SELECTED by default
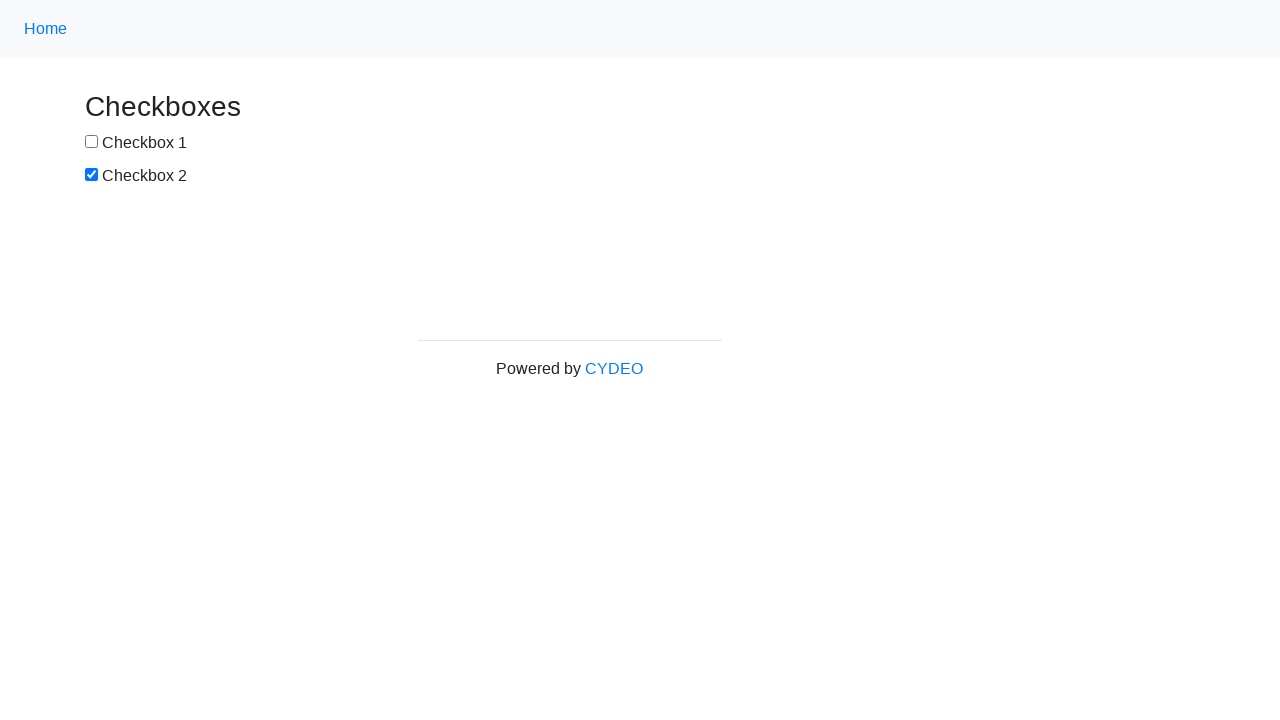

Clicked checkbox #1 to select it at (92, 142) on input#box1
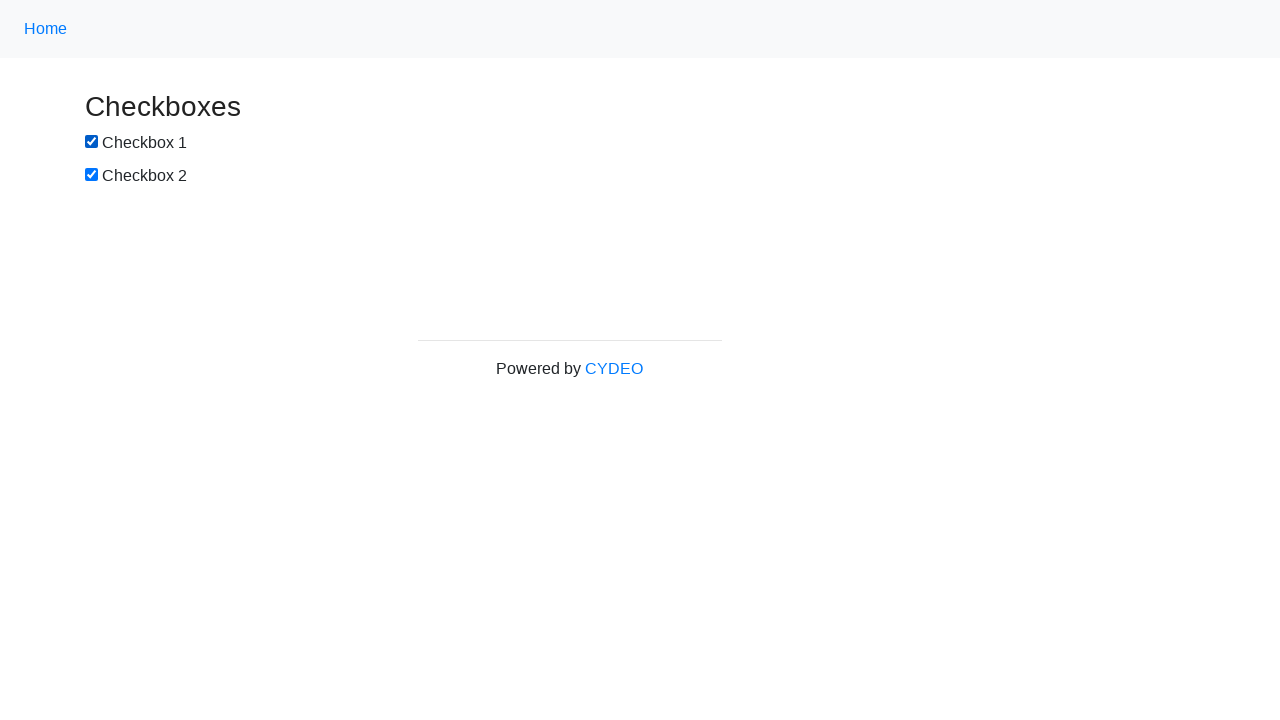

Clicked checkbox #2 to deselect it at (92, 175) on input[name='checkbox2']
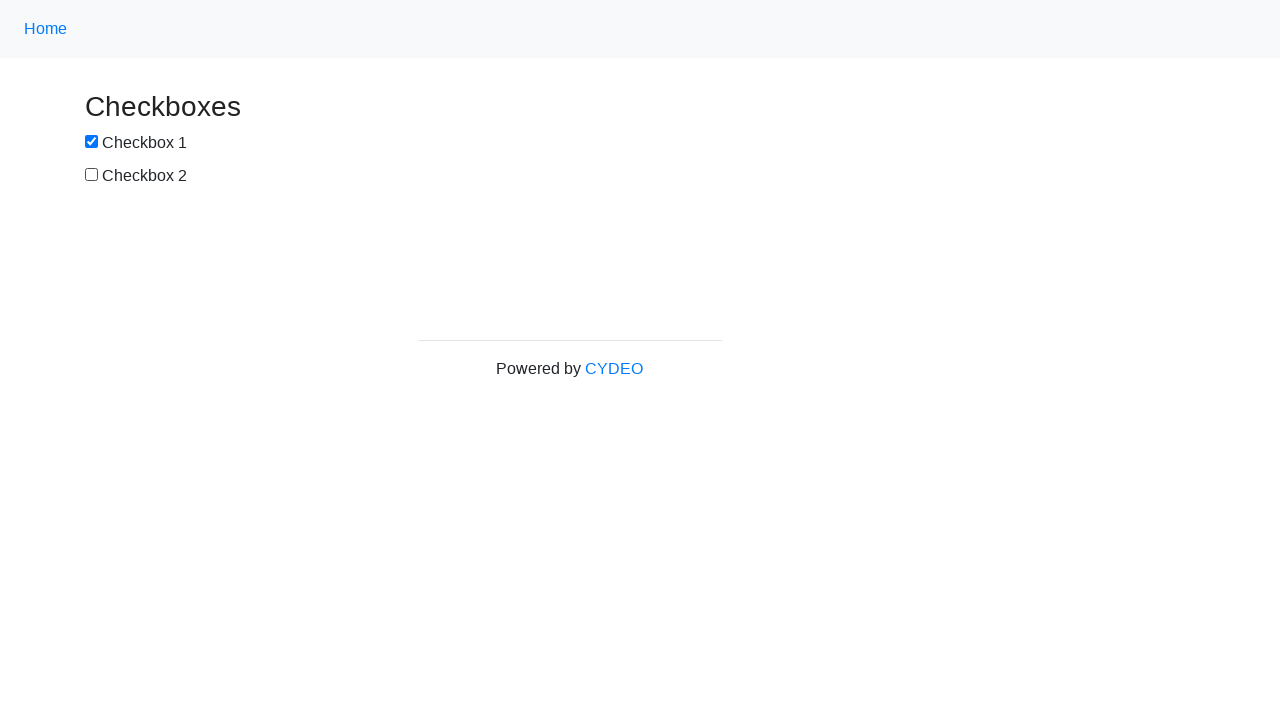

Verified checkbox #1 is now SELECTED
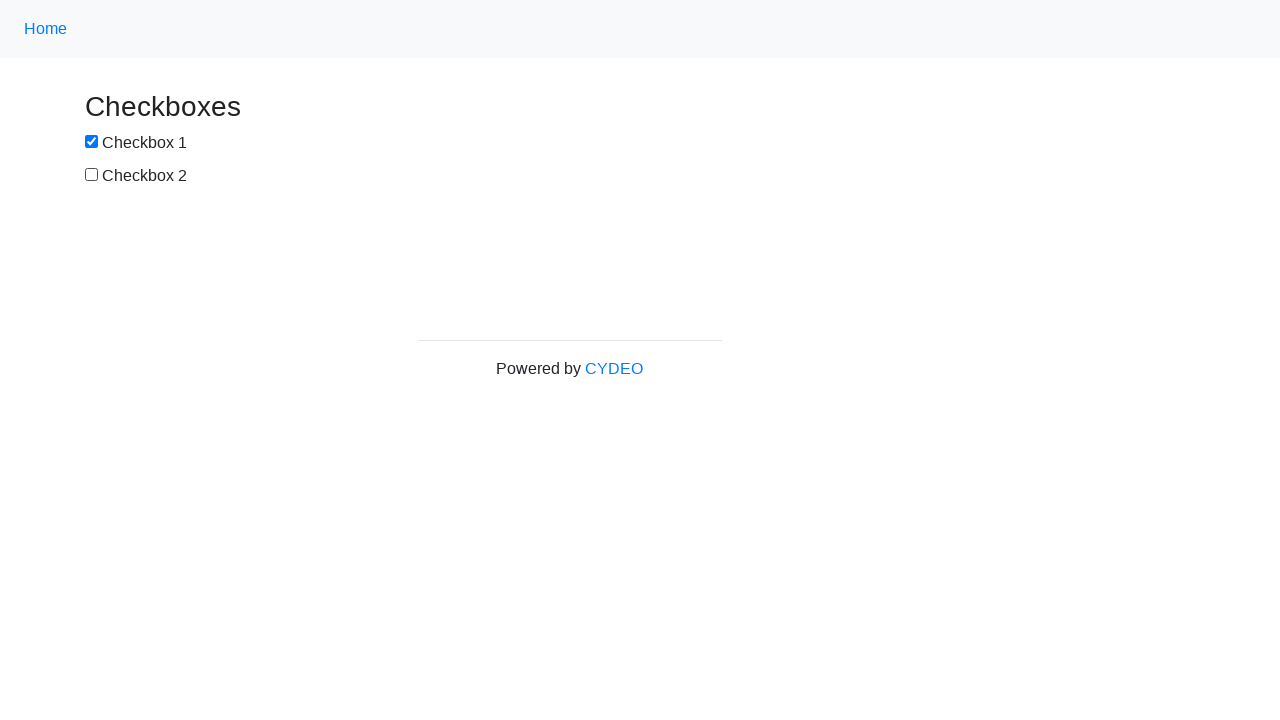

Verified checkbox #2 is now NOT selected
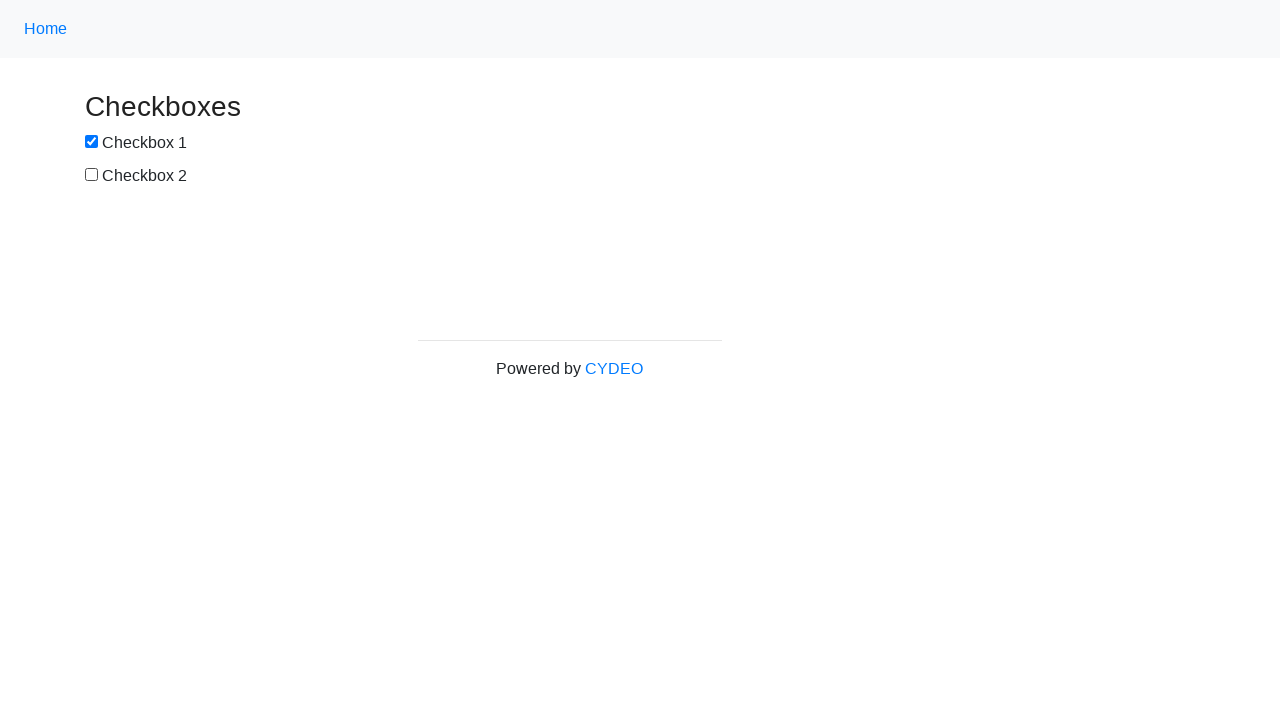

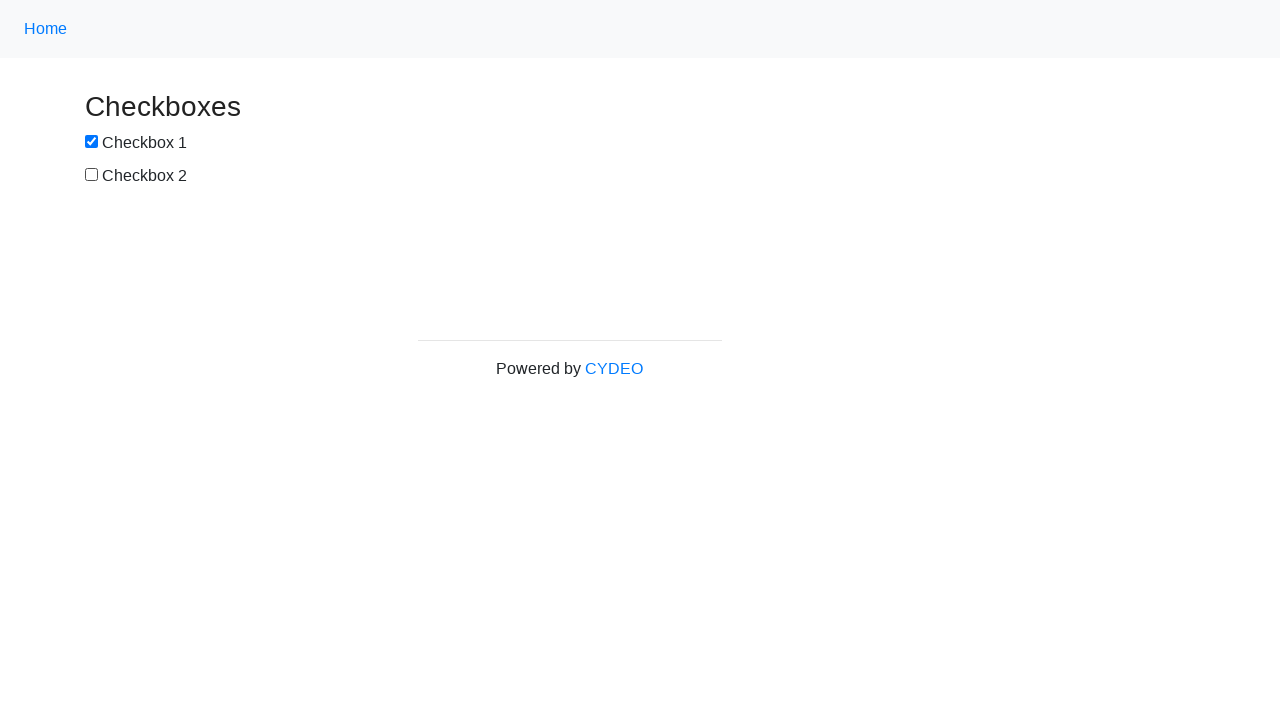